Fills out a practice registration form on DemoQA including personal information fields (name, email, gender, phone number), hobbies selection, and address. Tests form filling functionality with various input types.

Starting URL: https://demoqa.com/automation-practice-form

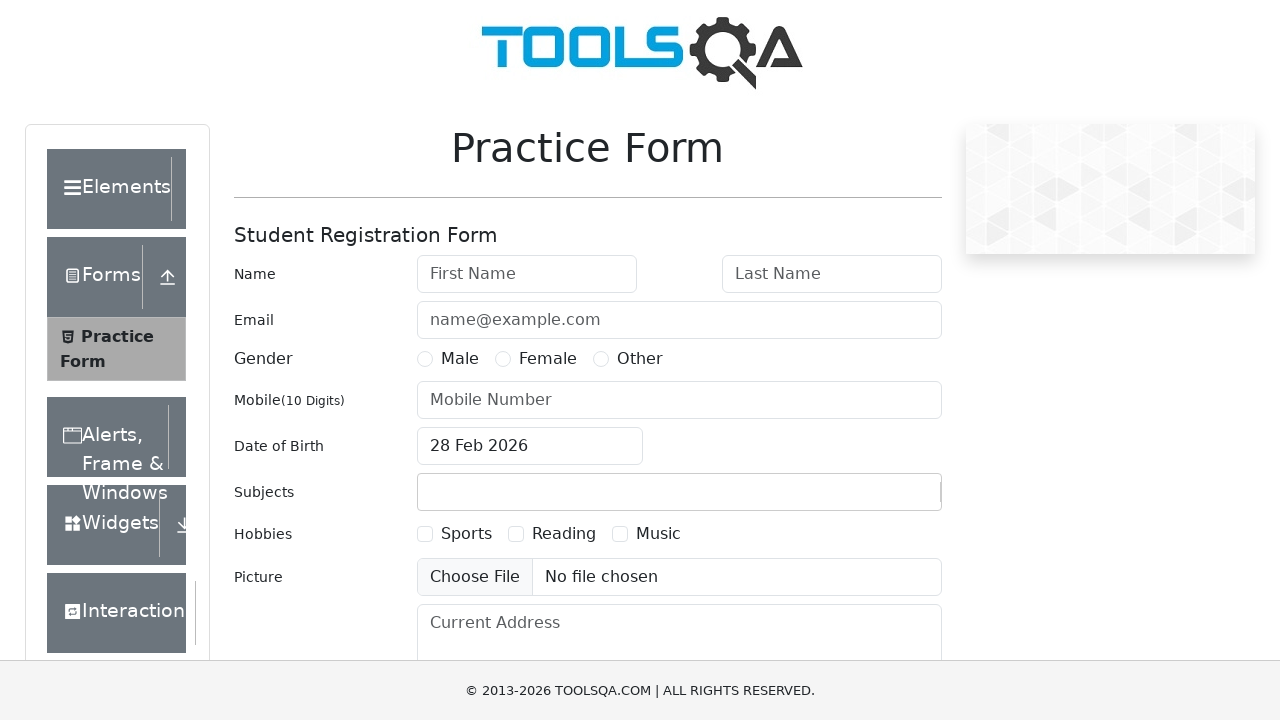

Filled first name field with 'Parul' on input#firstName
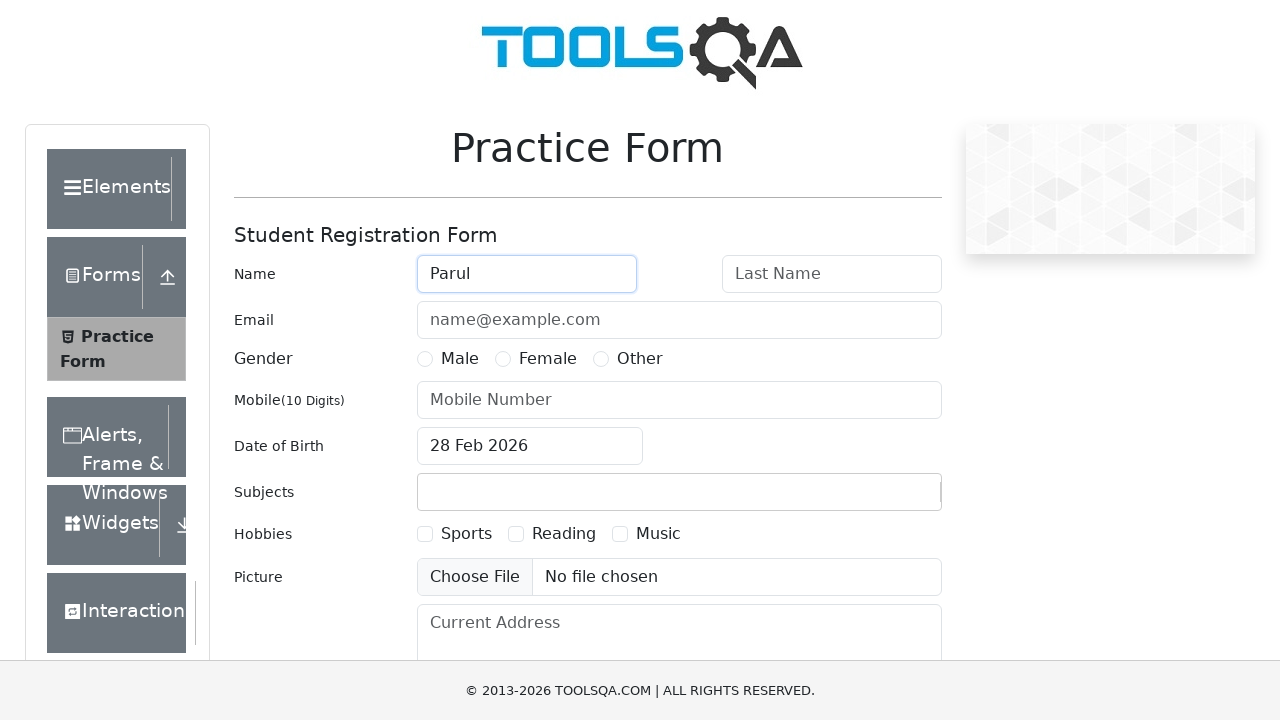

Filled last name field with 'Sharma' on input#lastName
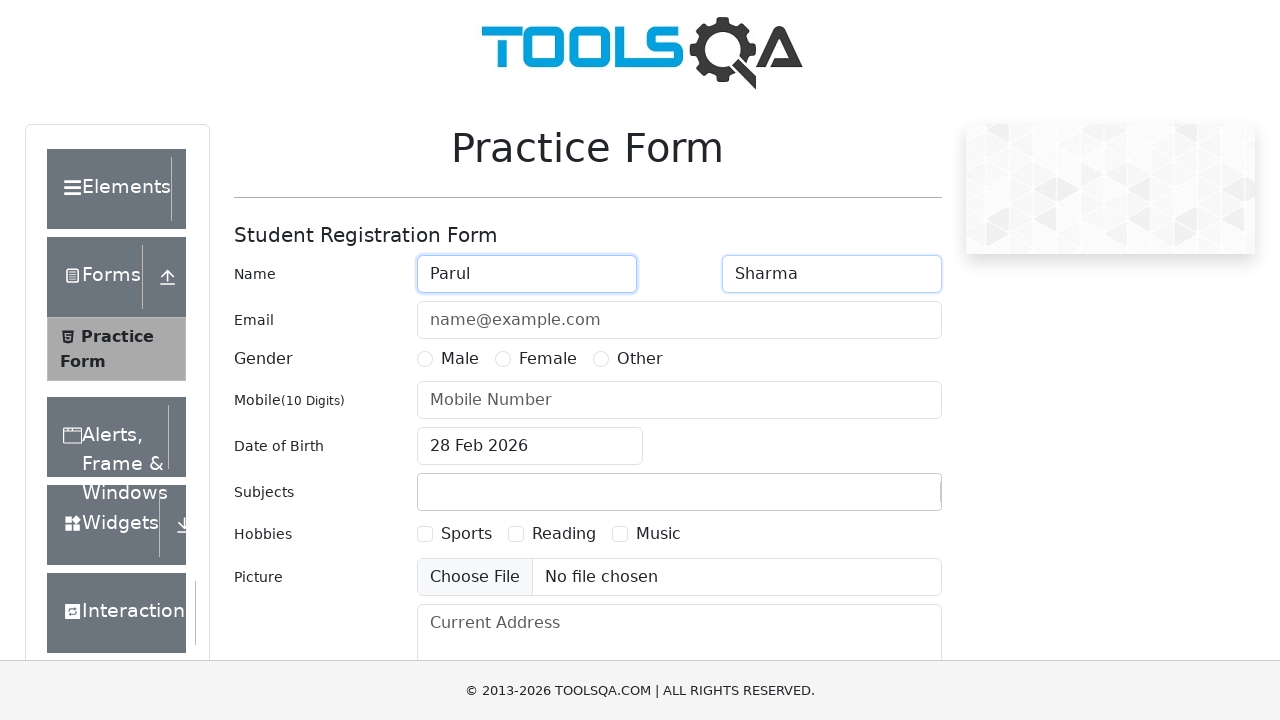

Filled email field with 'parul.sharma@example.com' on input#userEmail
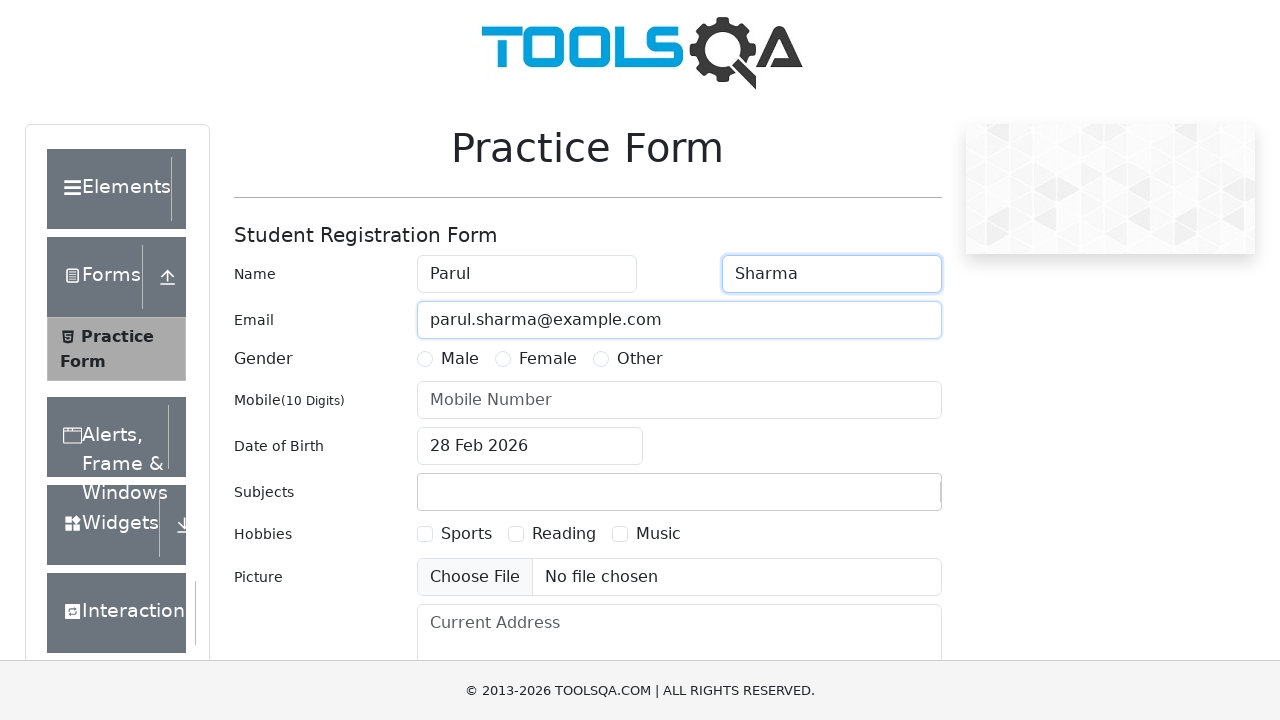

Selected Female gender option at (548, 359) on xpath=//div[@id='genterWrapper']/div[2]/div[2]/label
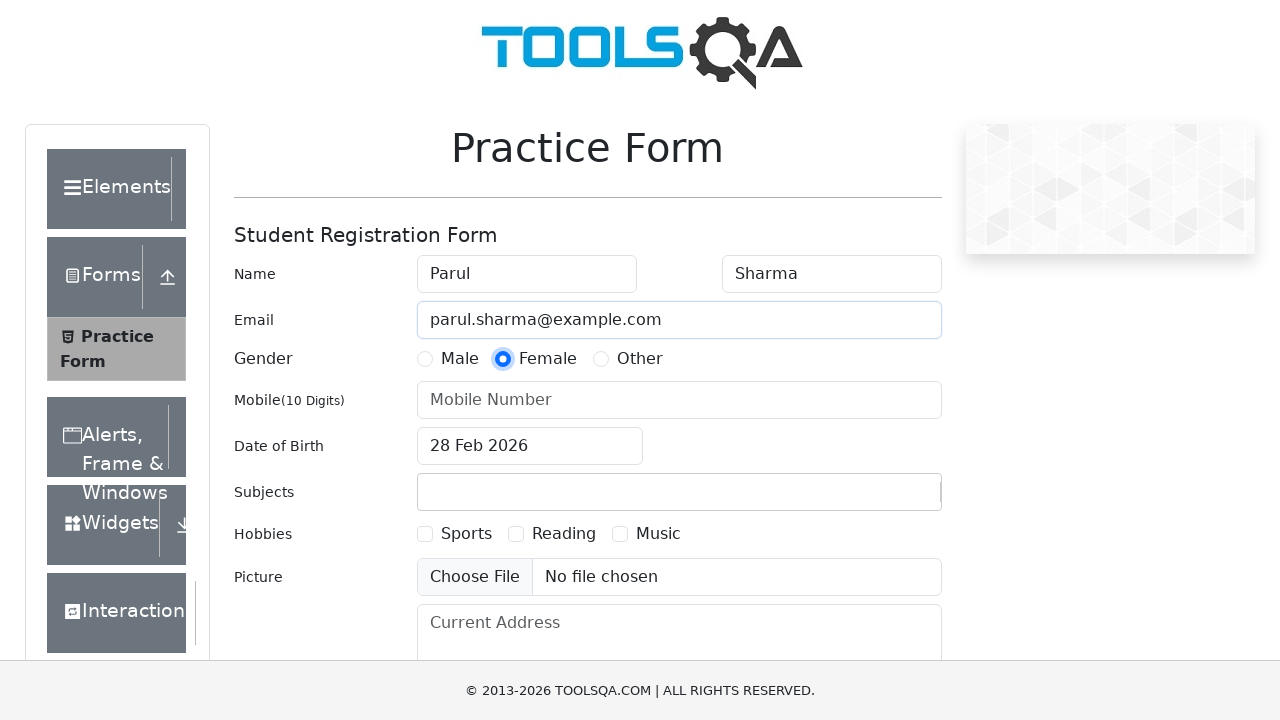

Filled phone number field with '0123456789' on input#userNumber
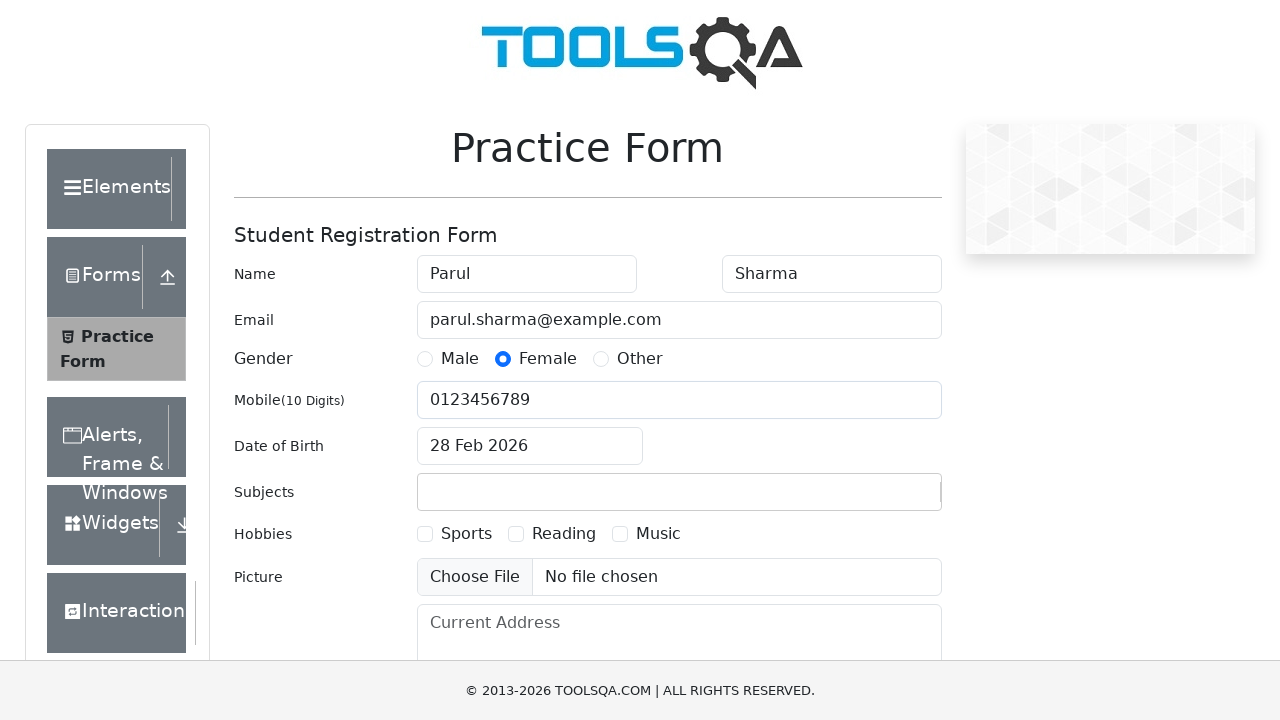

Clicked date of birth field to open datepicker at (530, 446) on input#dateOfBirthInput
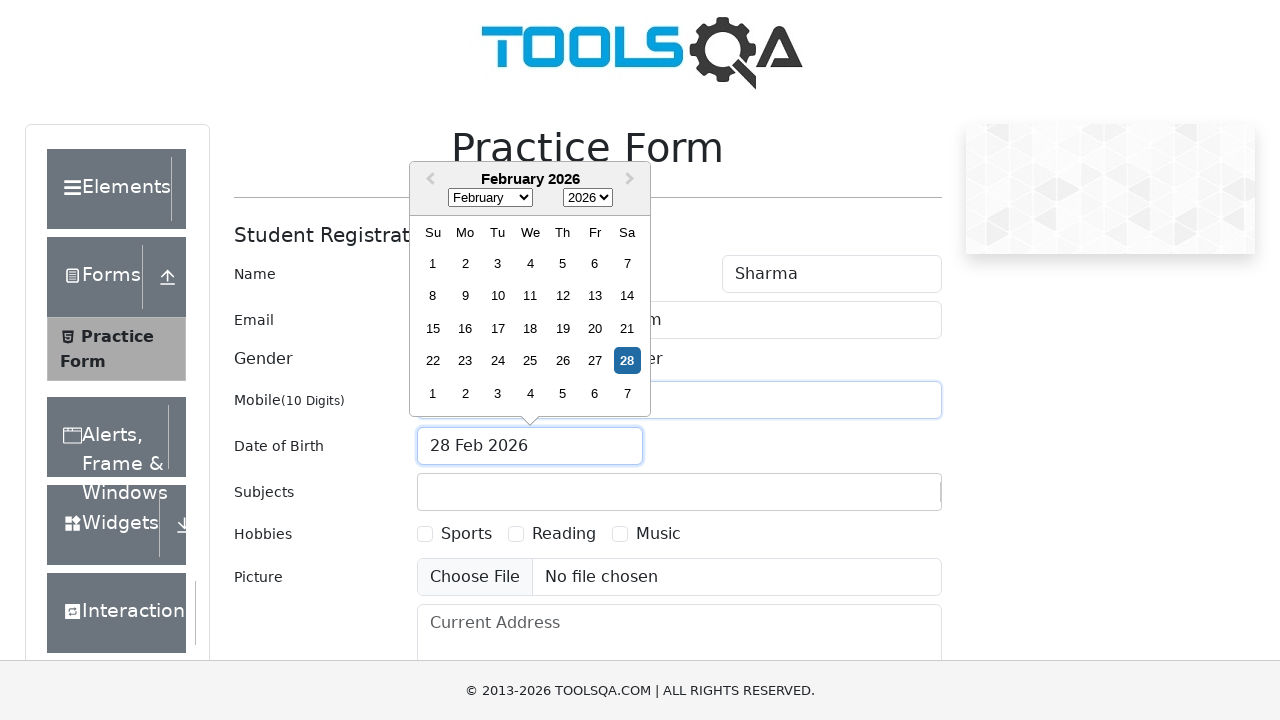

Selected year 1995 from datepicker on .react-datepicker__year-select
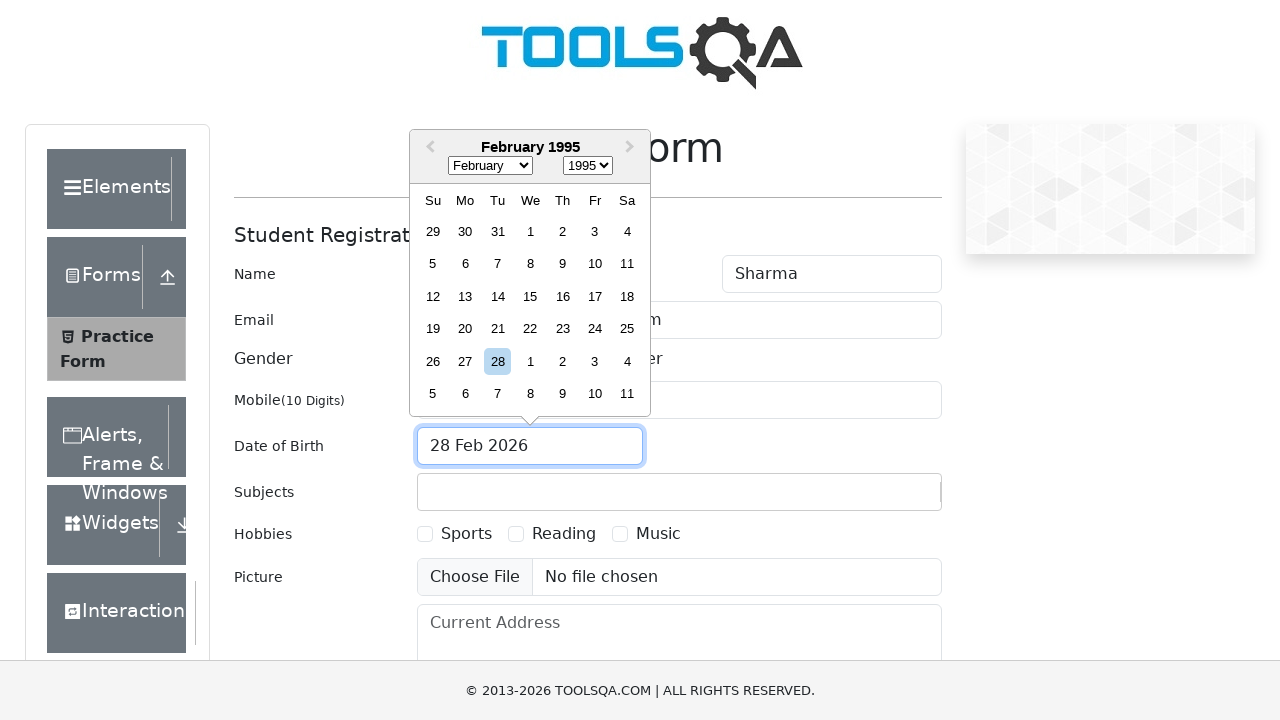

Selected month September (8) from datepicker on .react-datepicker__month-select
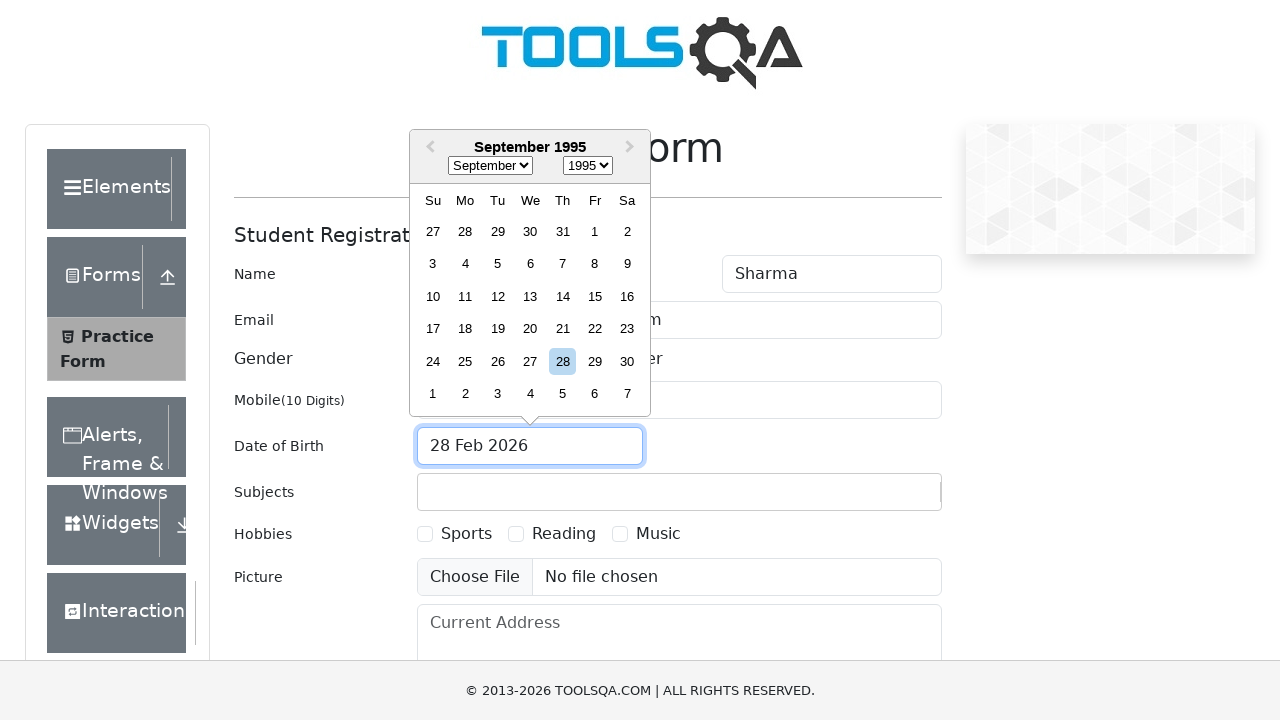

Selected day 27 from datepicker at (530, 361) on .react-datepicker__day--027:not(.react-datepicker__day--outside-month)
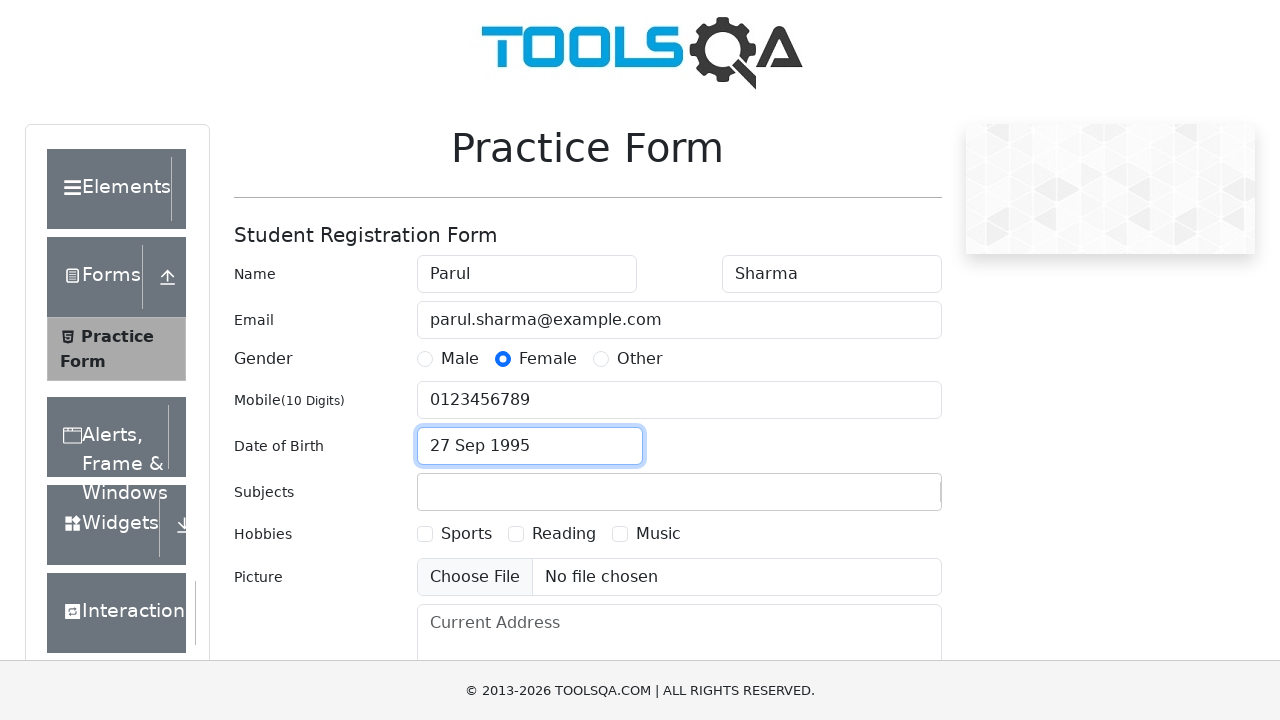

Selected Sports hobby checkbox at (466, 534) on xpath=//div[@id='hobbiesWrapper']/div[2]/div[1]/label
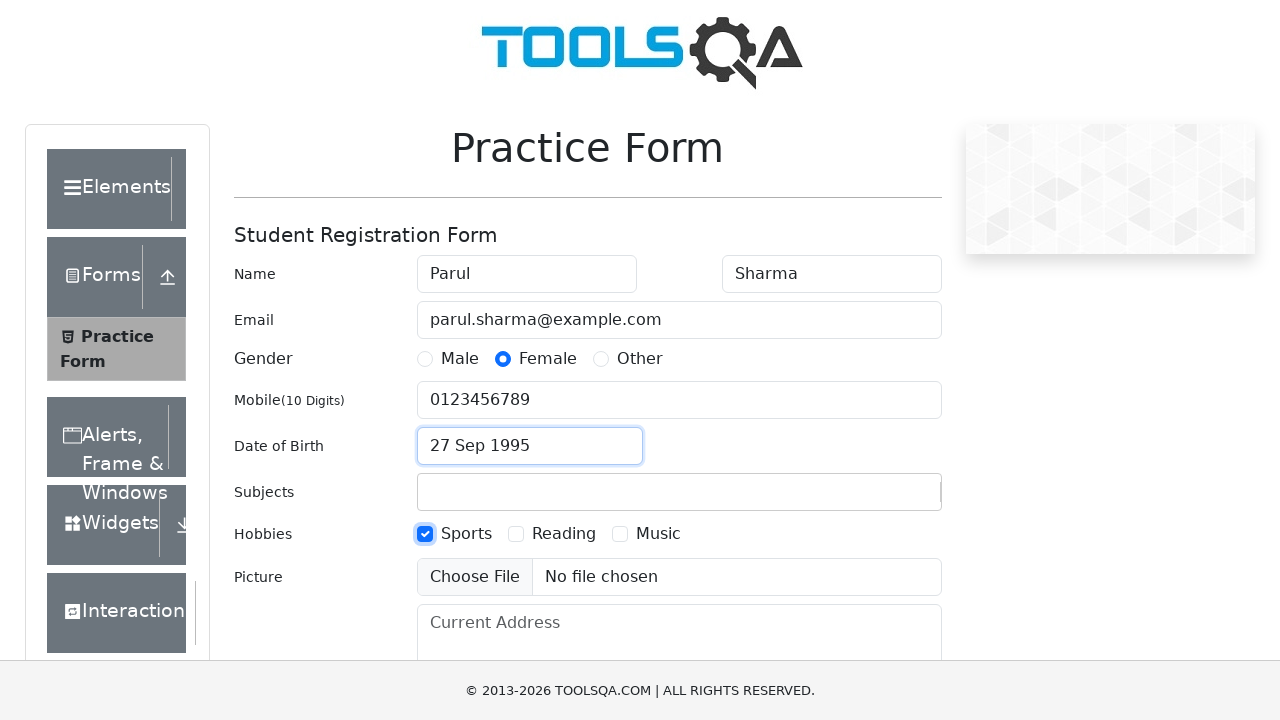

Filled current address field with 'hn123, Test Street, Demo City' on textarea#currentAddress
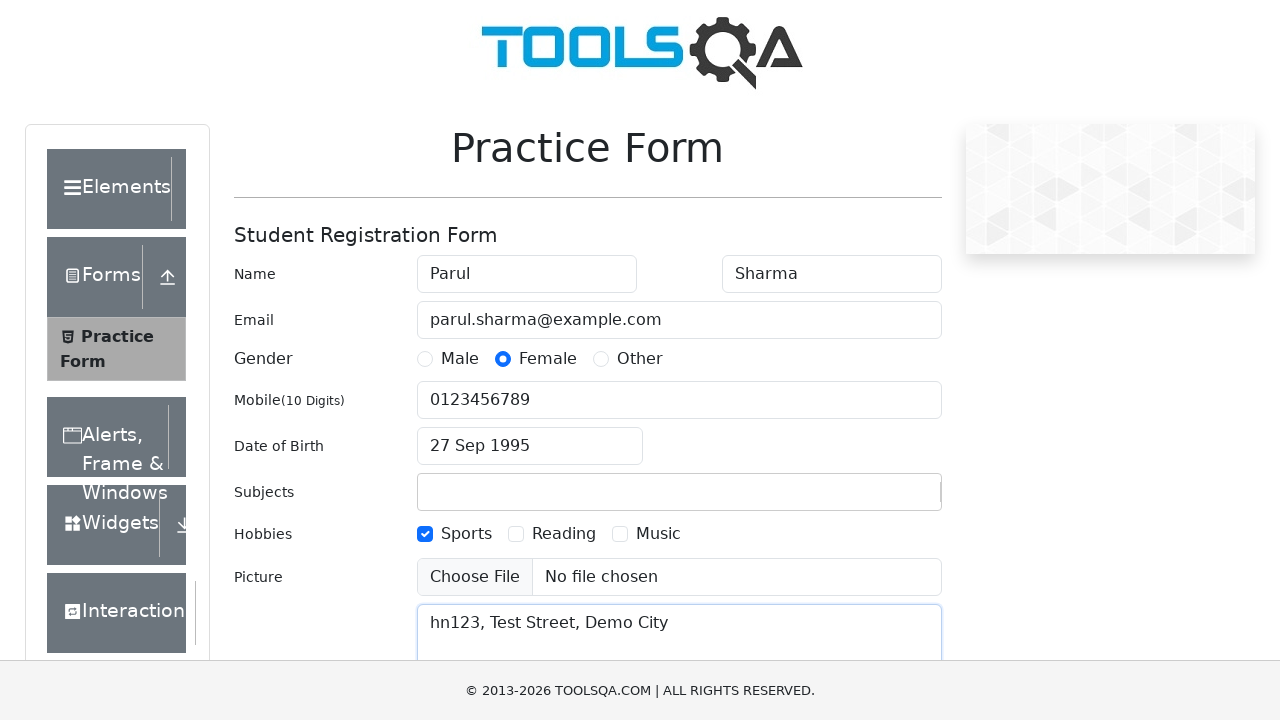

Scrolled to bottom of form to reveal submit button
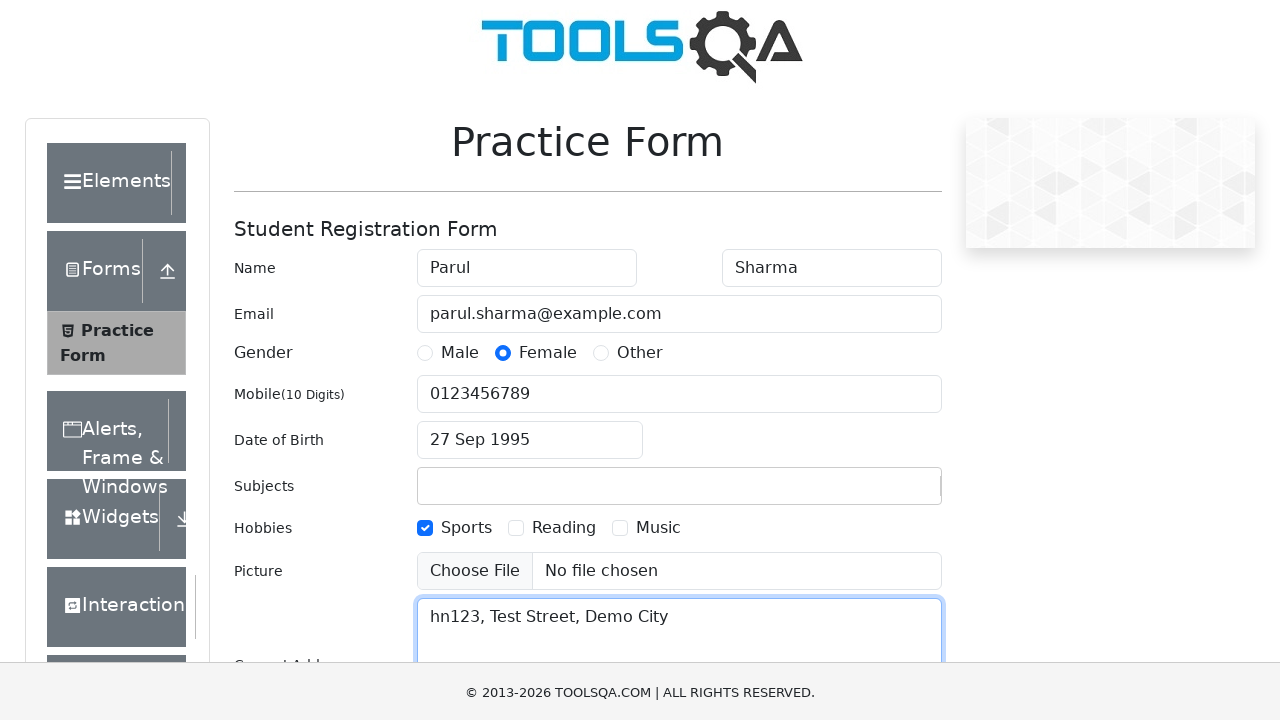

Waited 500ms for form elements to stabilize
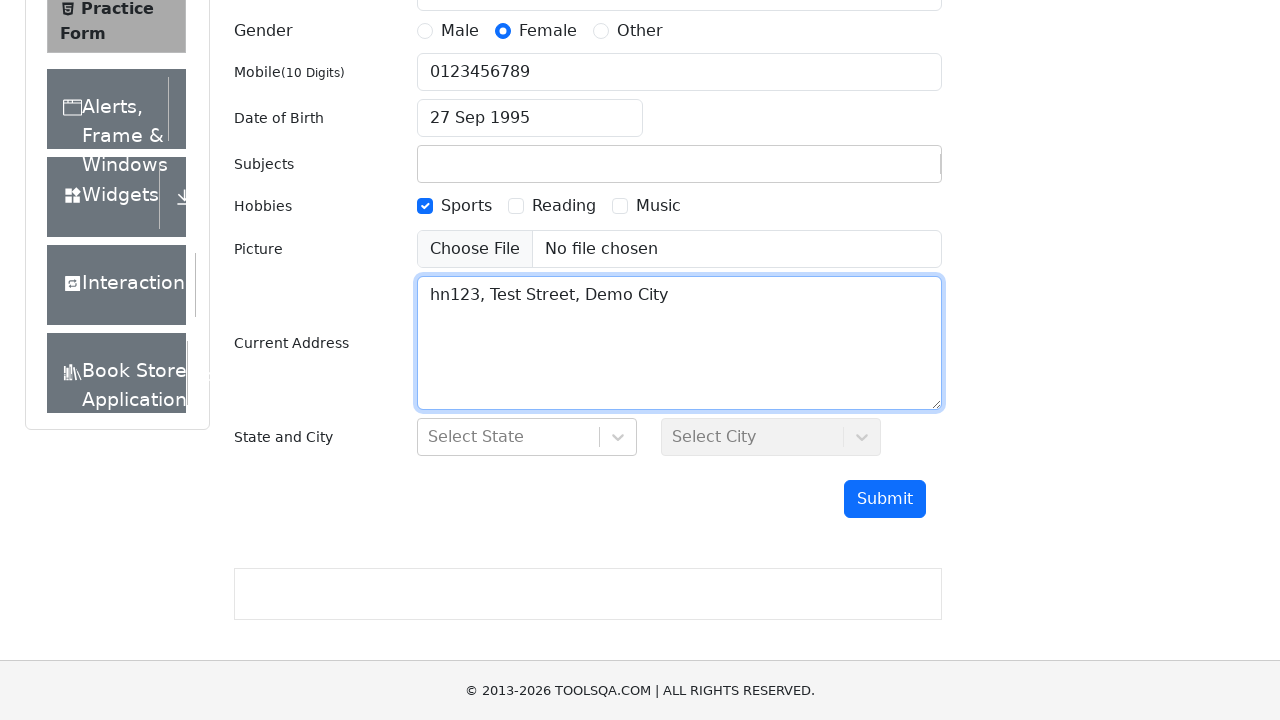

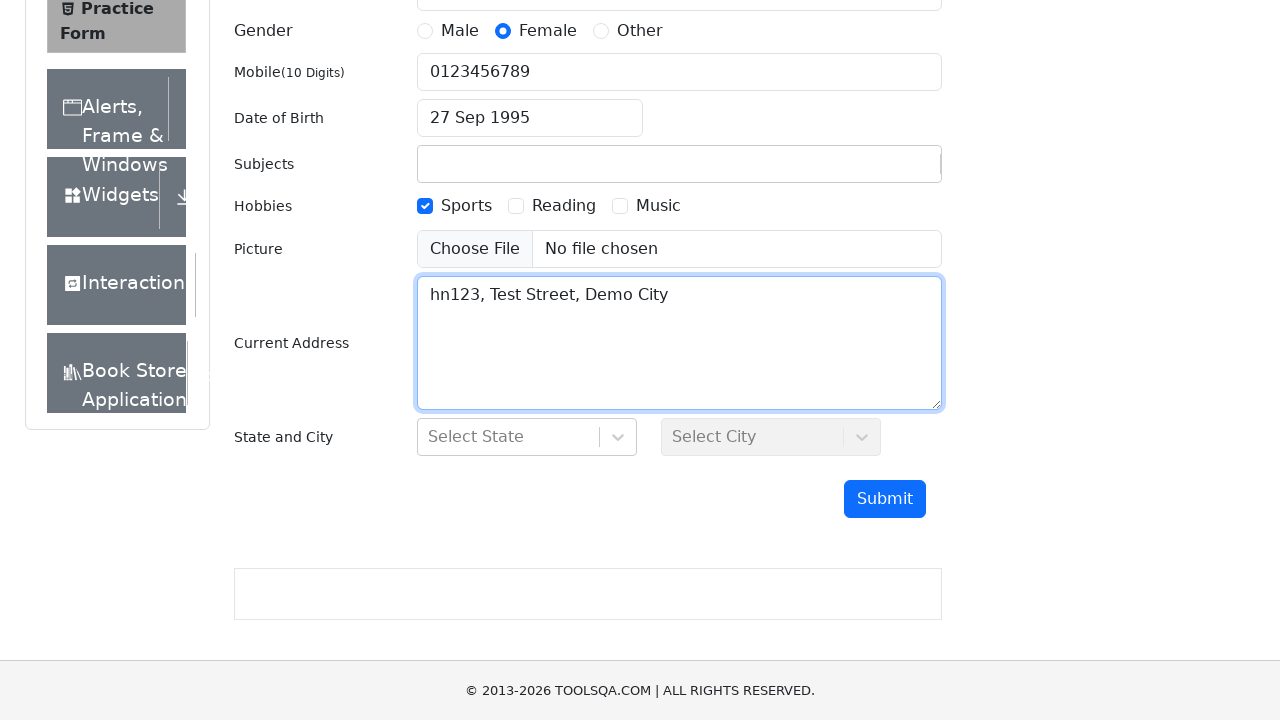